Tests dropdown selection by selecting different options from the dropdown

Starting URL: http://the-internet.herokuapp.com/

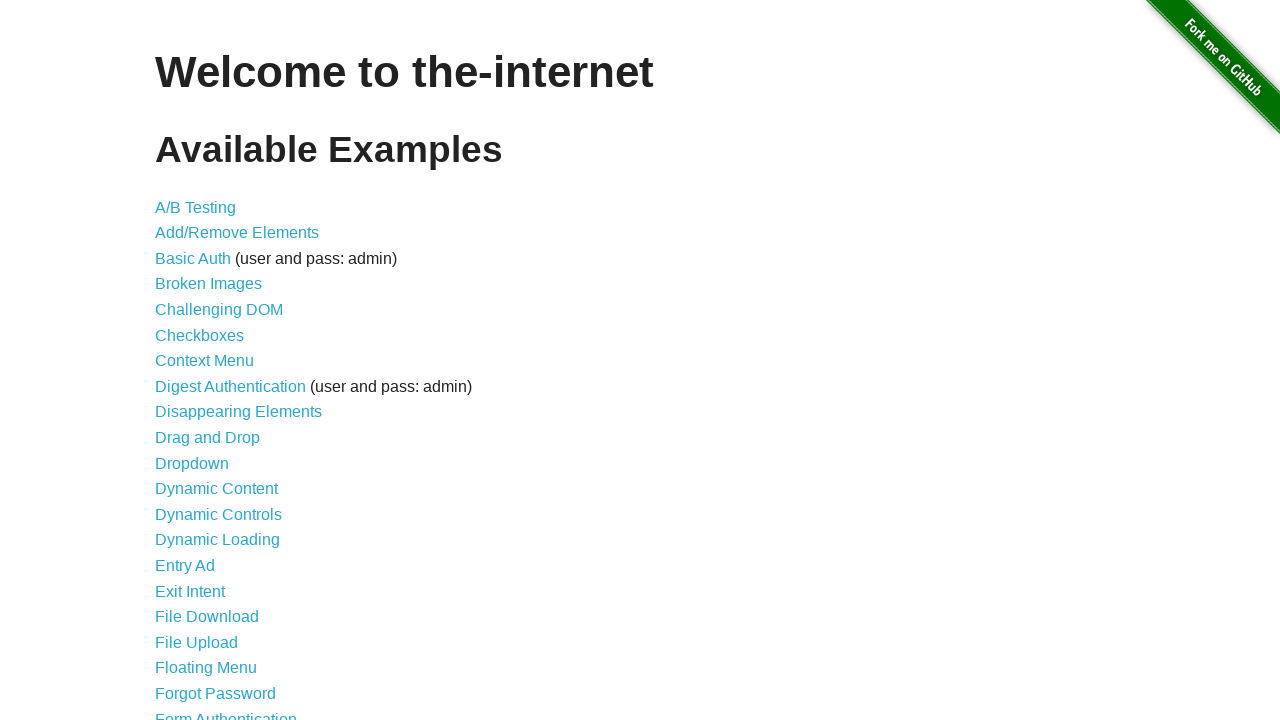

Clicked on Dropdown link to navigate to dropdown page at (192, 463) on a[href='/dropdown']
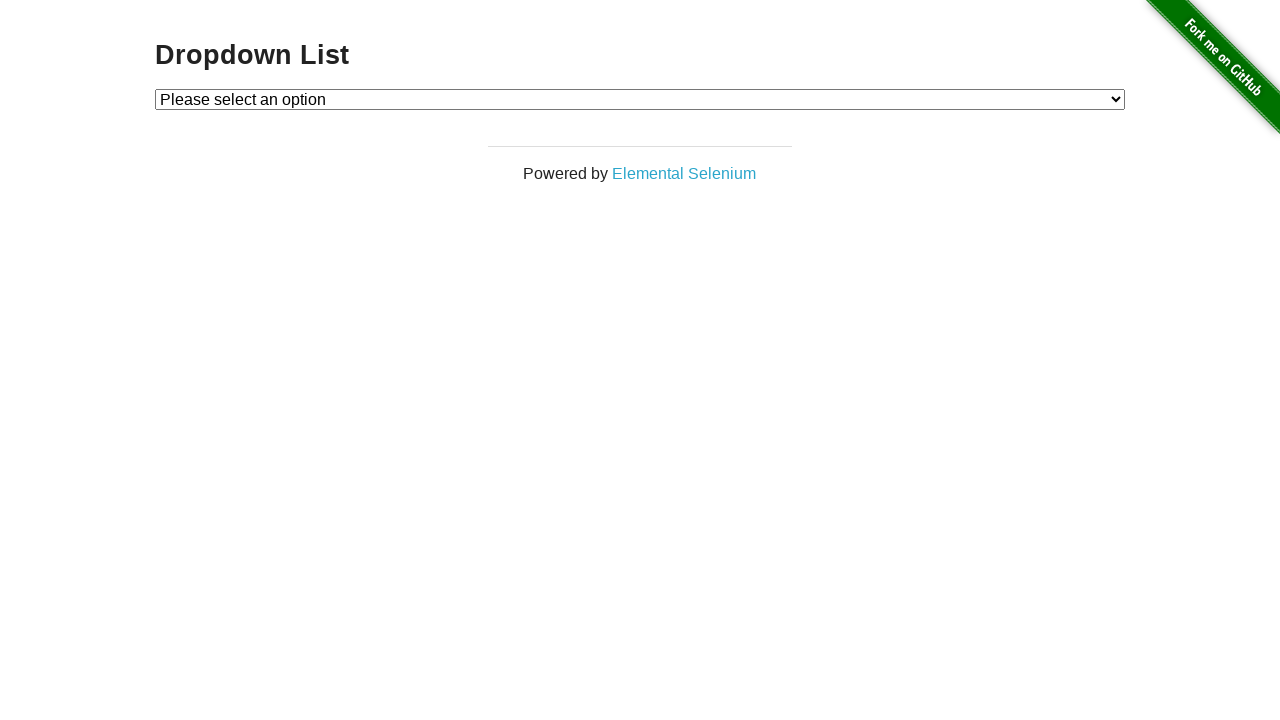

Selected Option 1 from the dropdown on #dropdown
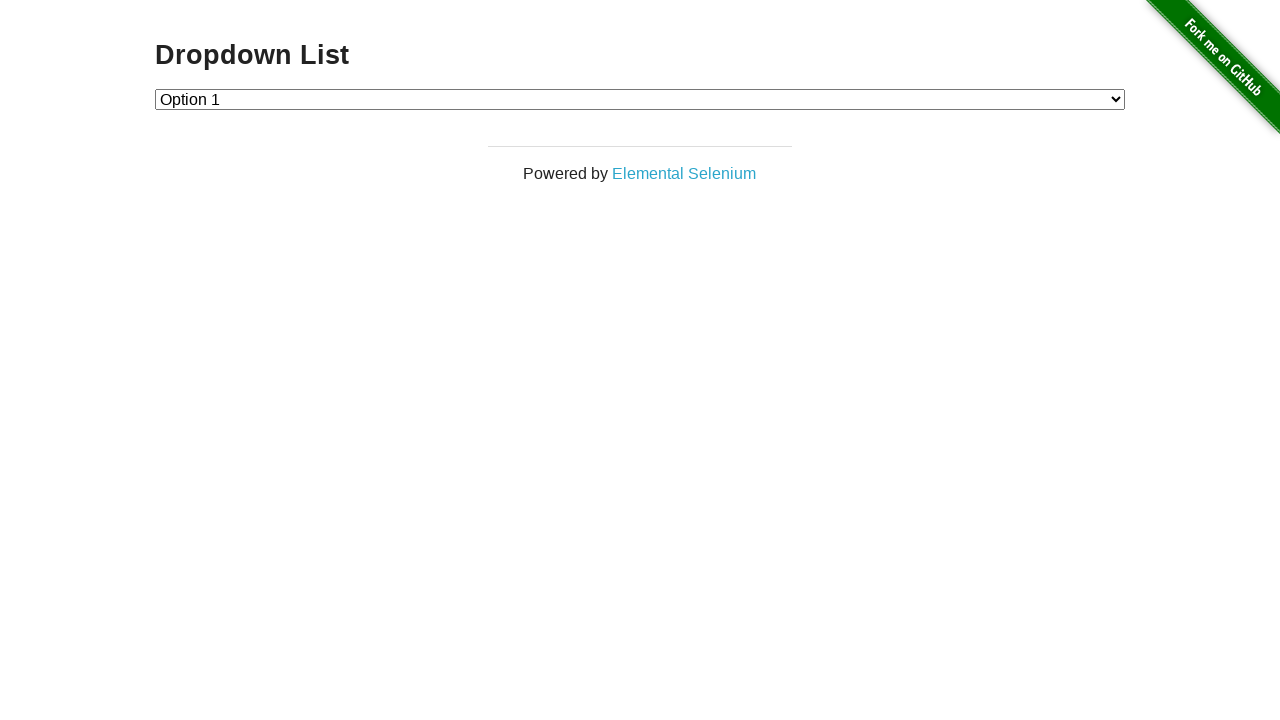

Selected Option 2 from the dropdown on #dropdown
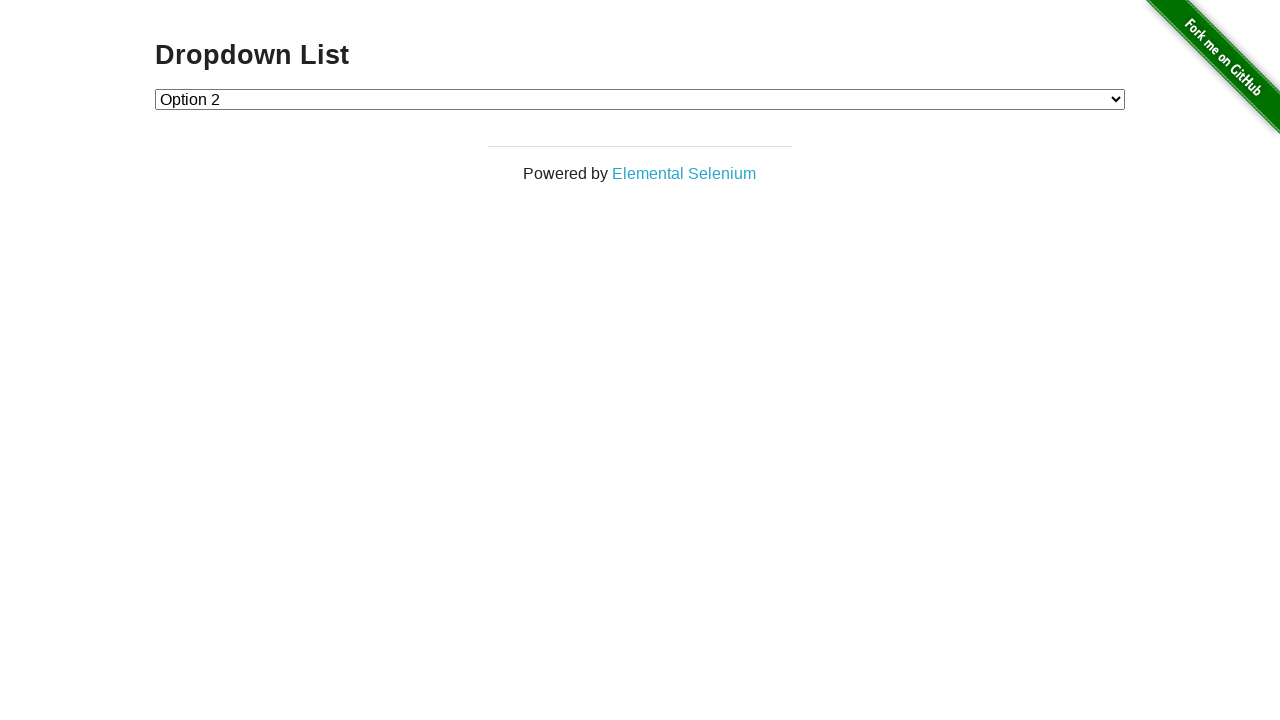

Navigated back to previous page
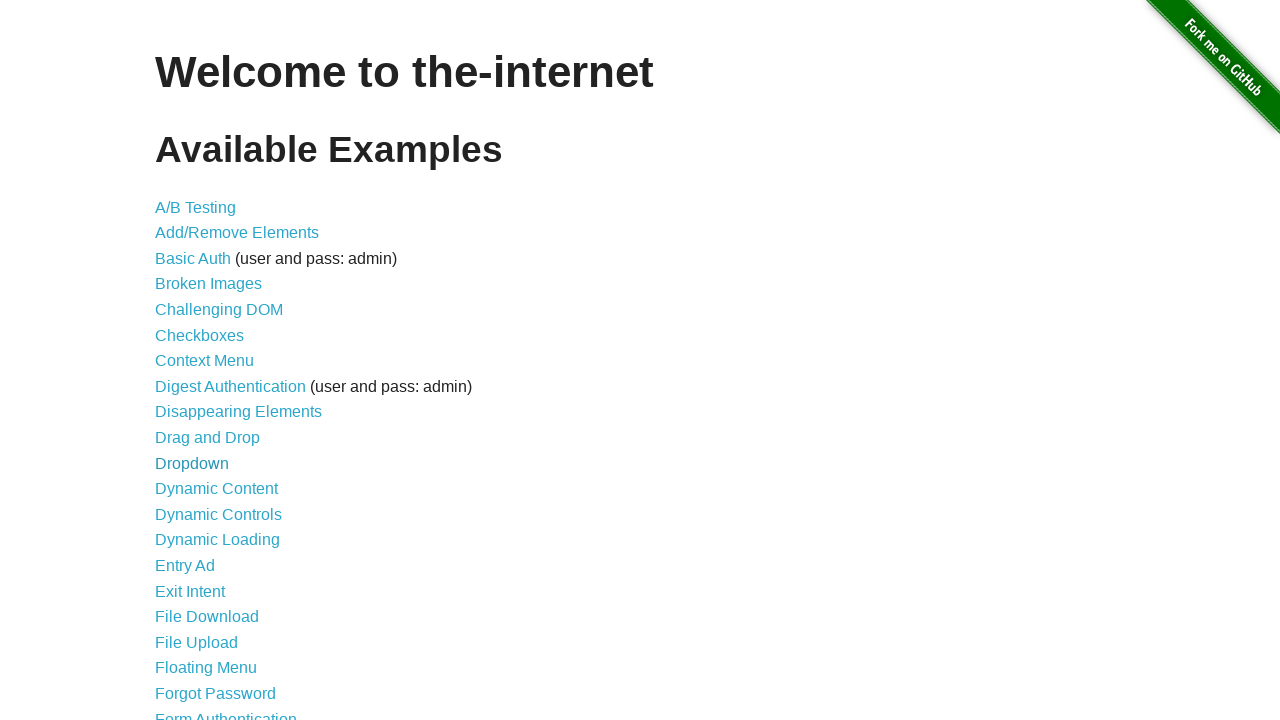

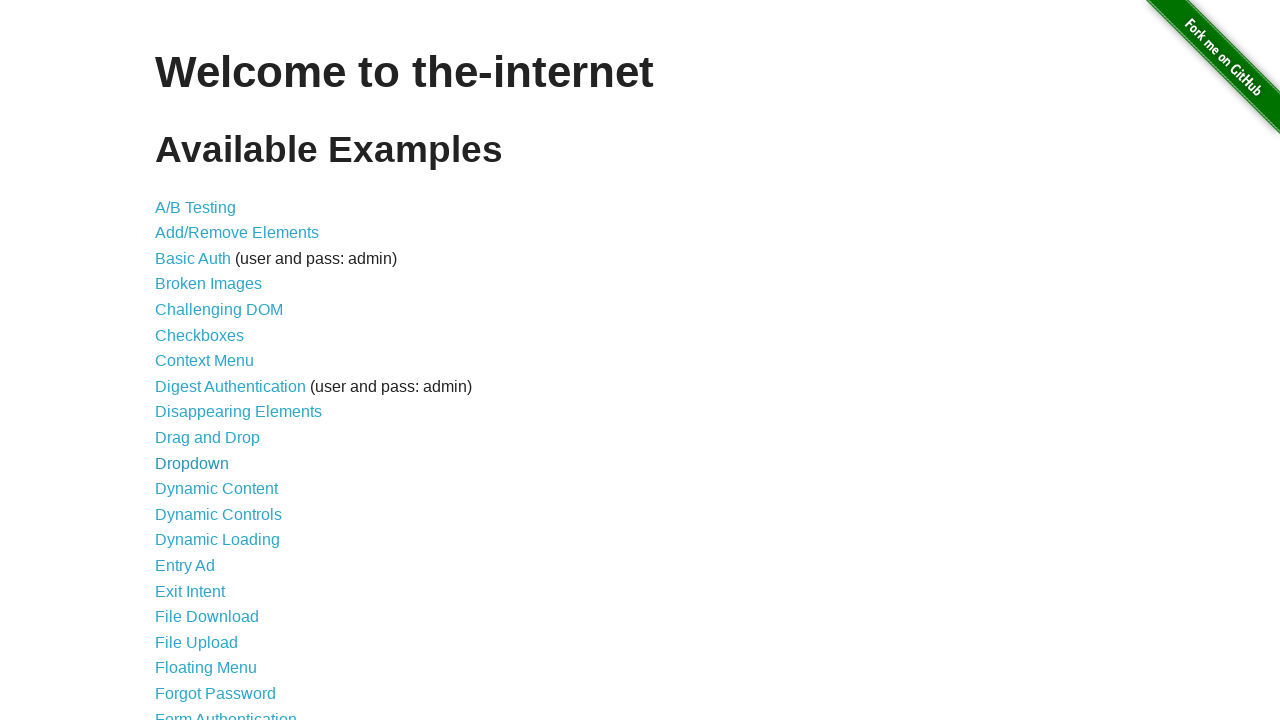